Navigates to the Form Authentication page and verifies the username and password label texts

Starting URL: https://the-internet.herokuapp.com

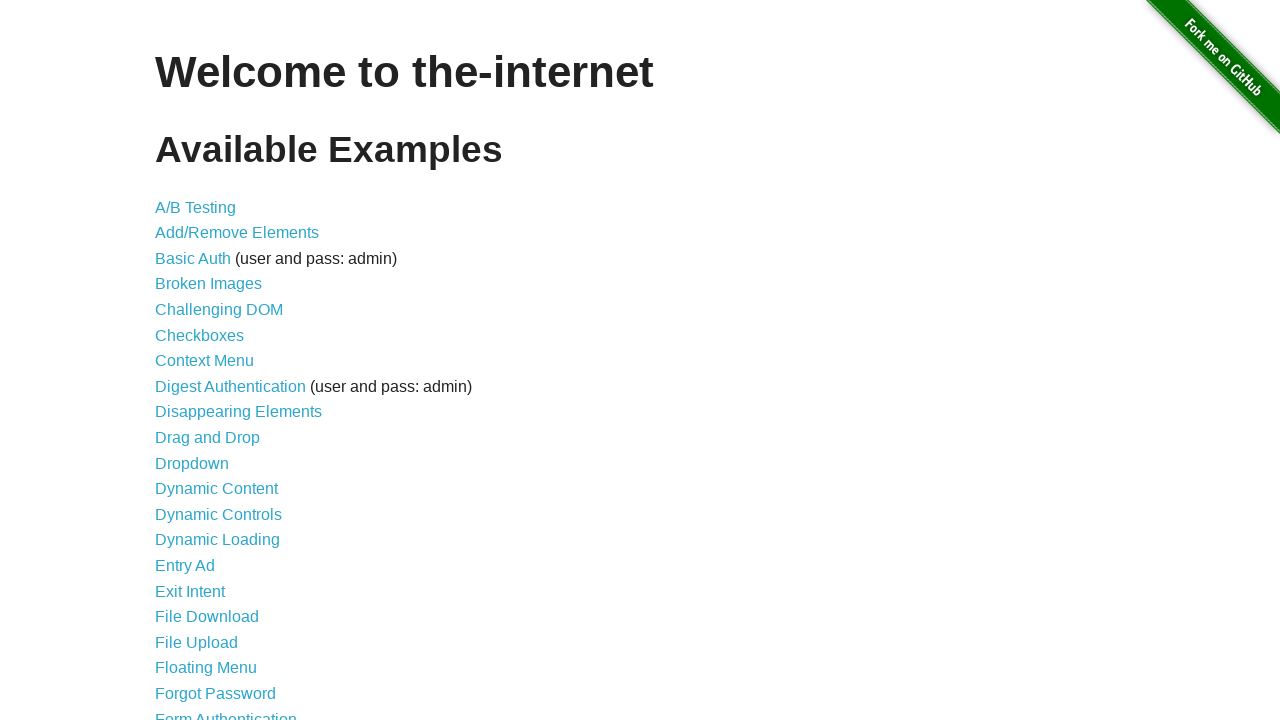

Navigated to https://the-internet.herokuapp.com
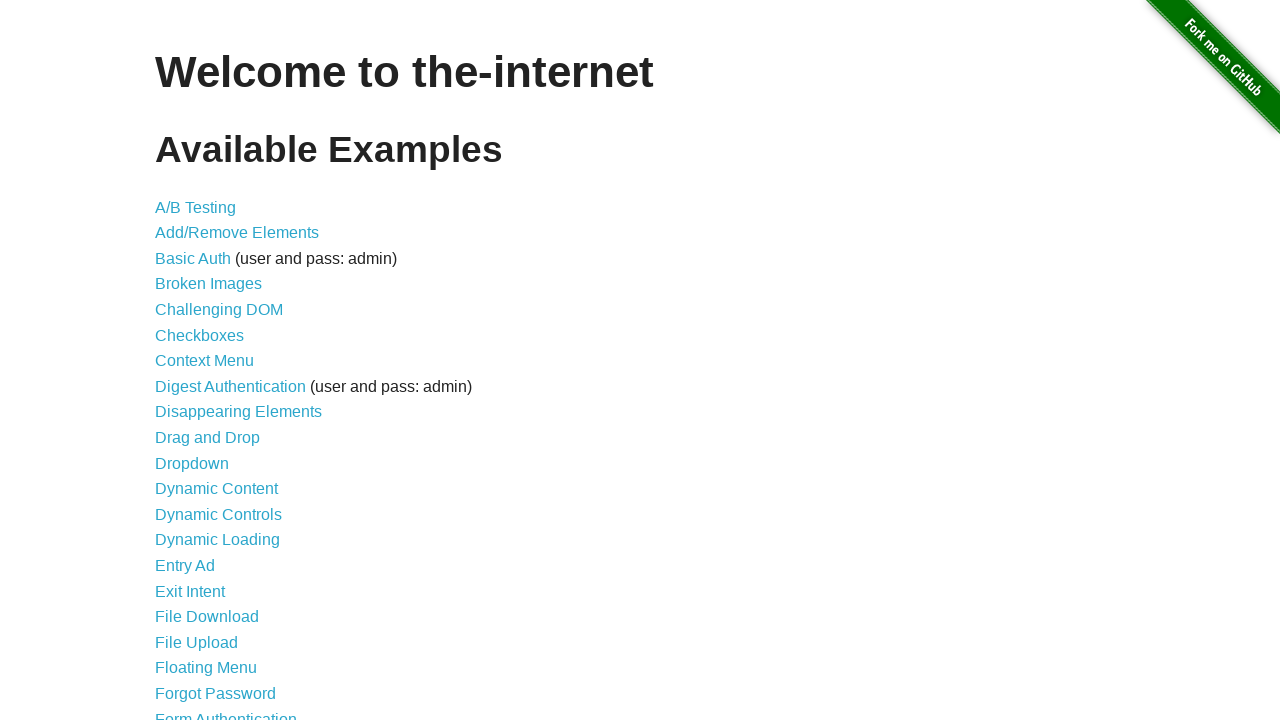

Clicked on Form Authentication link at (226, 712) on xpath=//a[normalize-space()='Form Authentication']
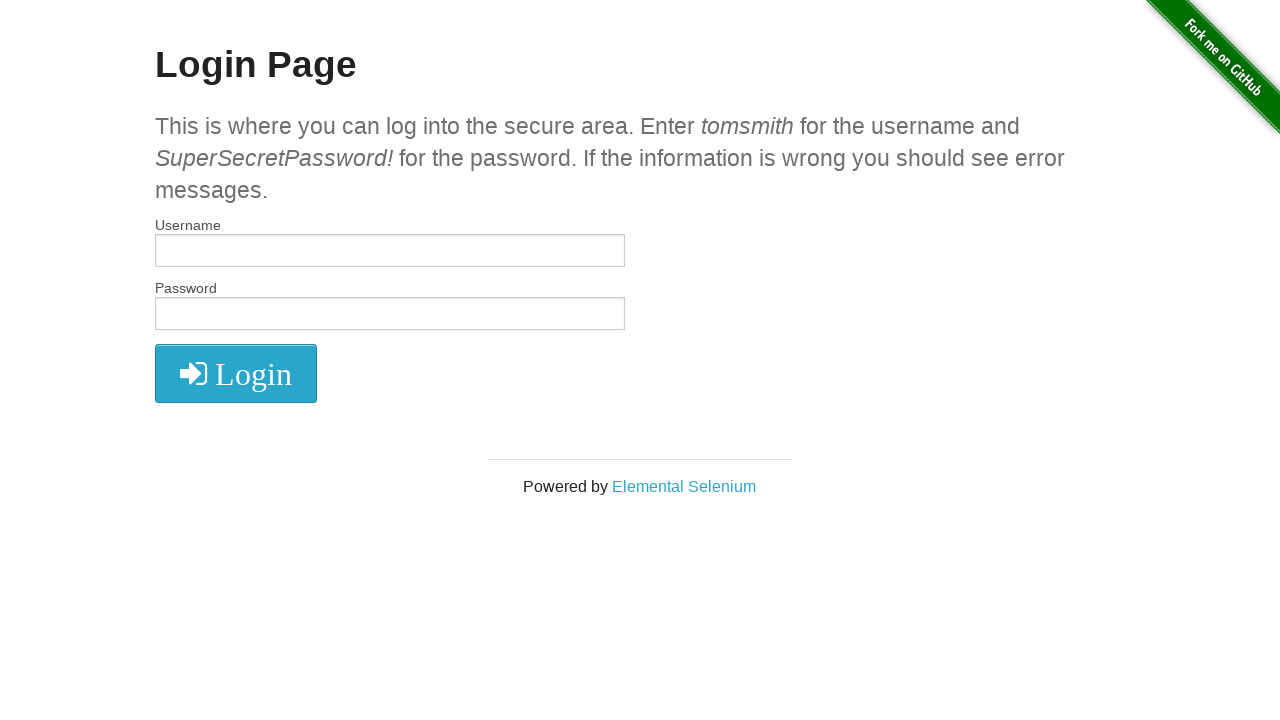

Located all label elements on the page
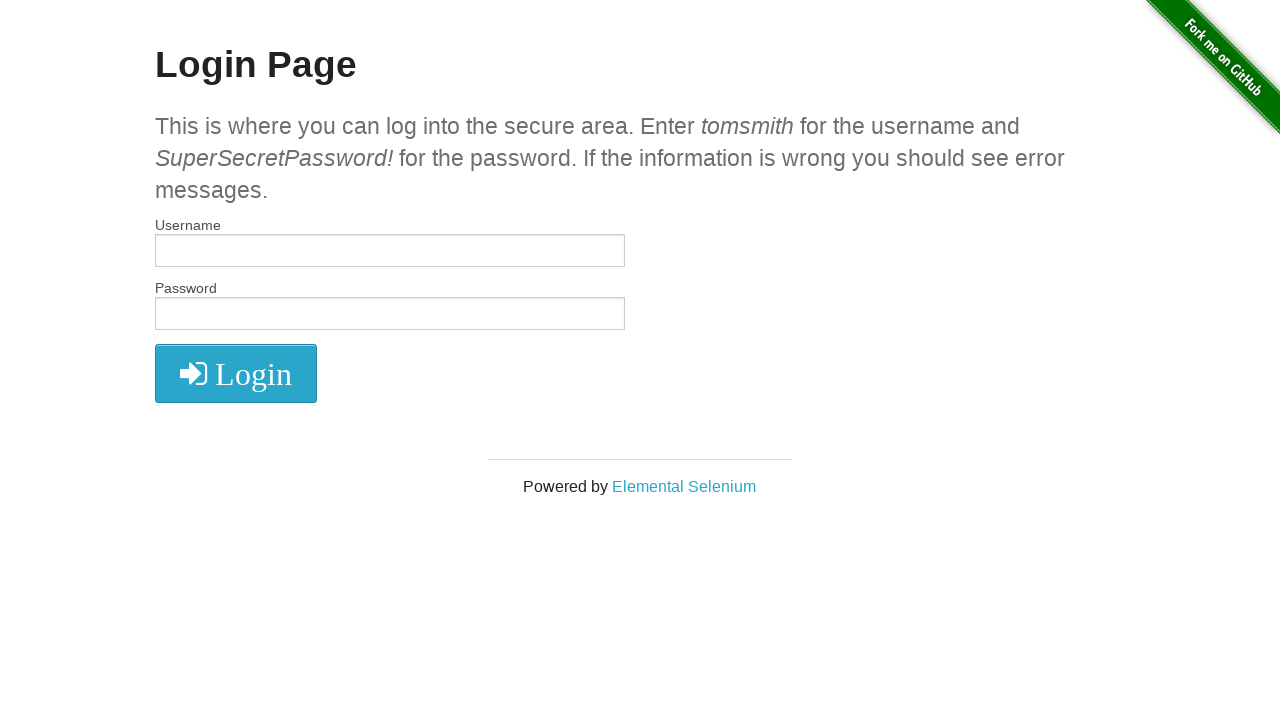

Verified first label text is 'Username'
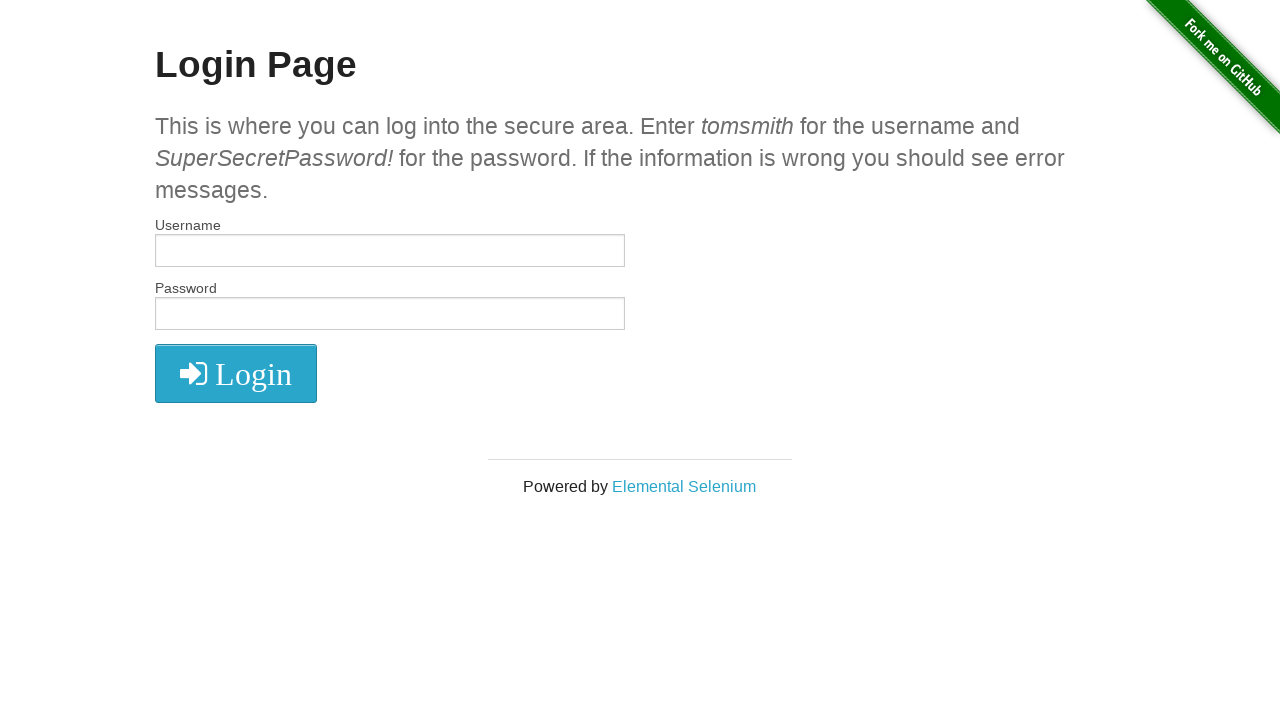

Verified second label text is 'Password'
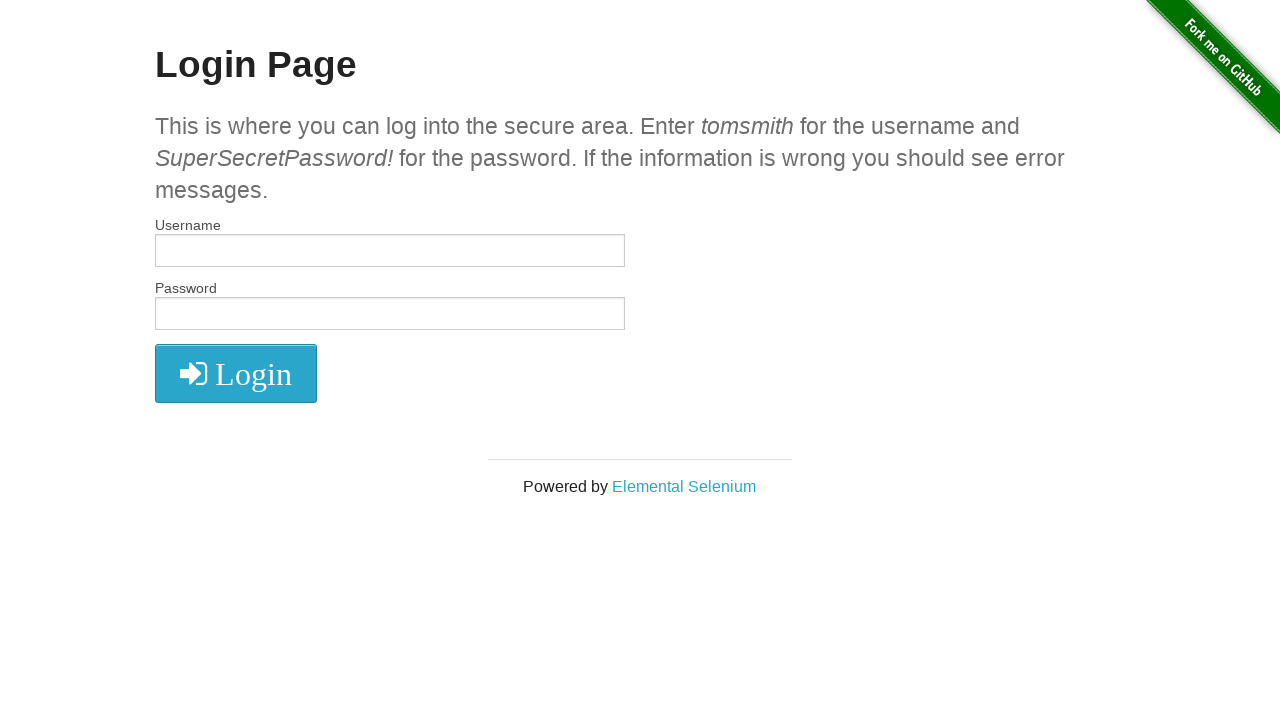

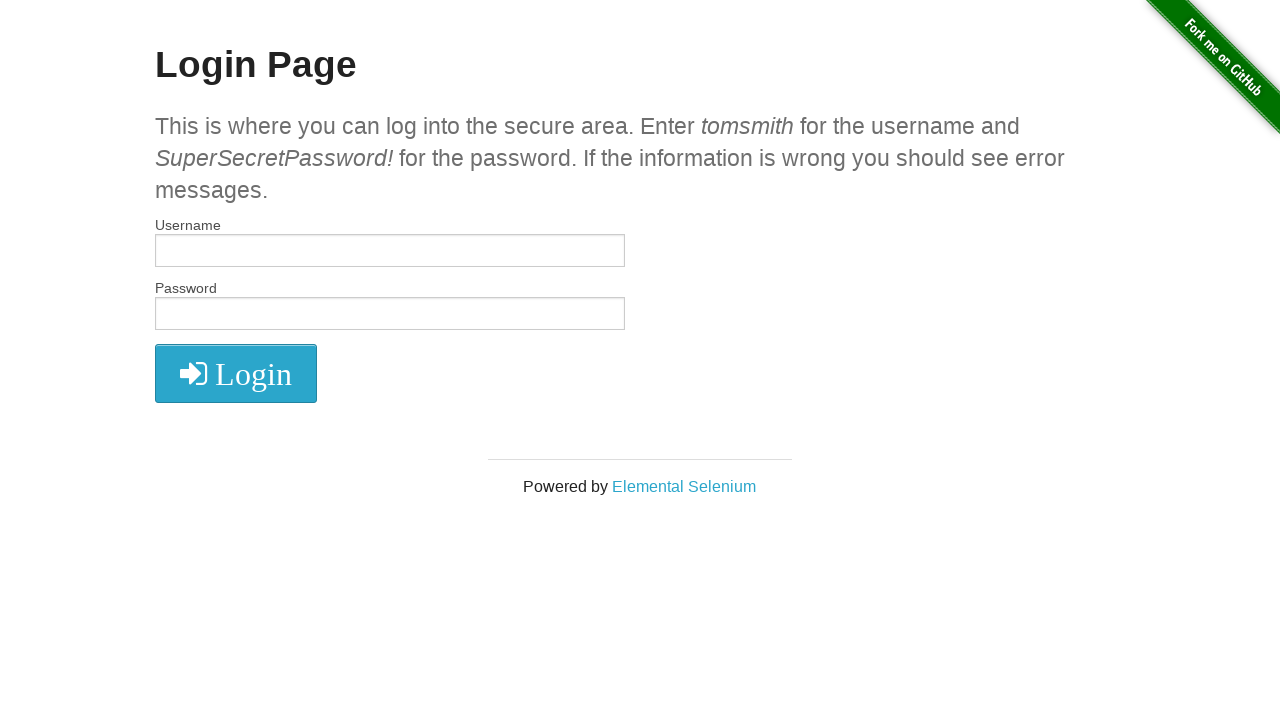